Navigates to JPL Space Images page and clicks the "FULL IMAGE" button to view the featured Mars image

Starting URL: https://data-class-jpl-space.s3.amazonaws.com/JPL_Space/index.html

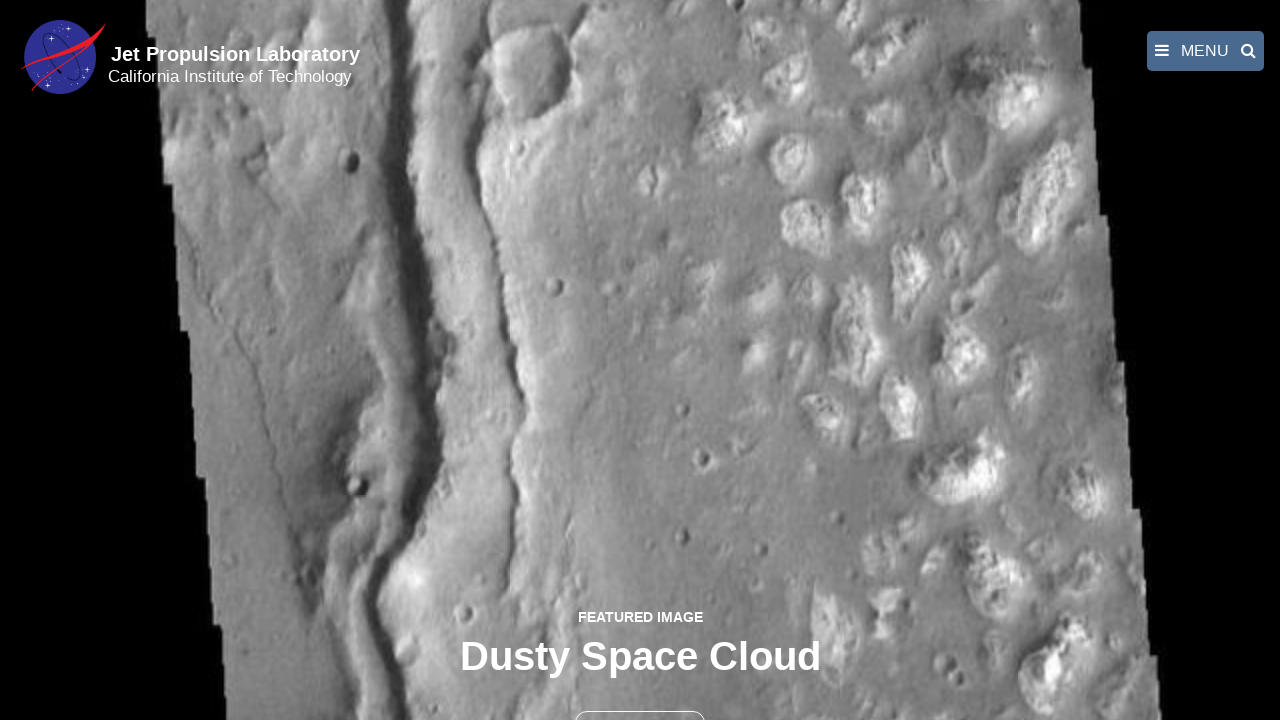

JPL Space Images page loaded with network idle
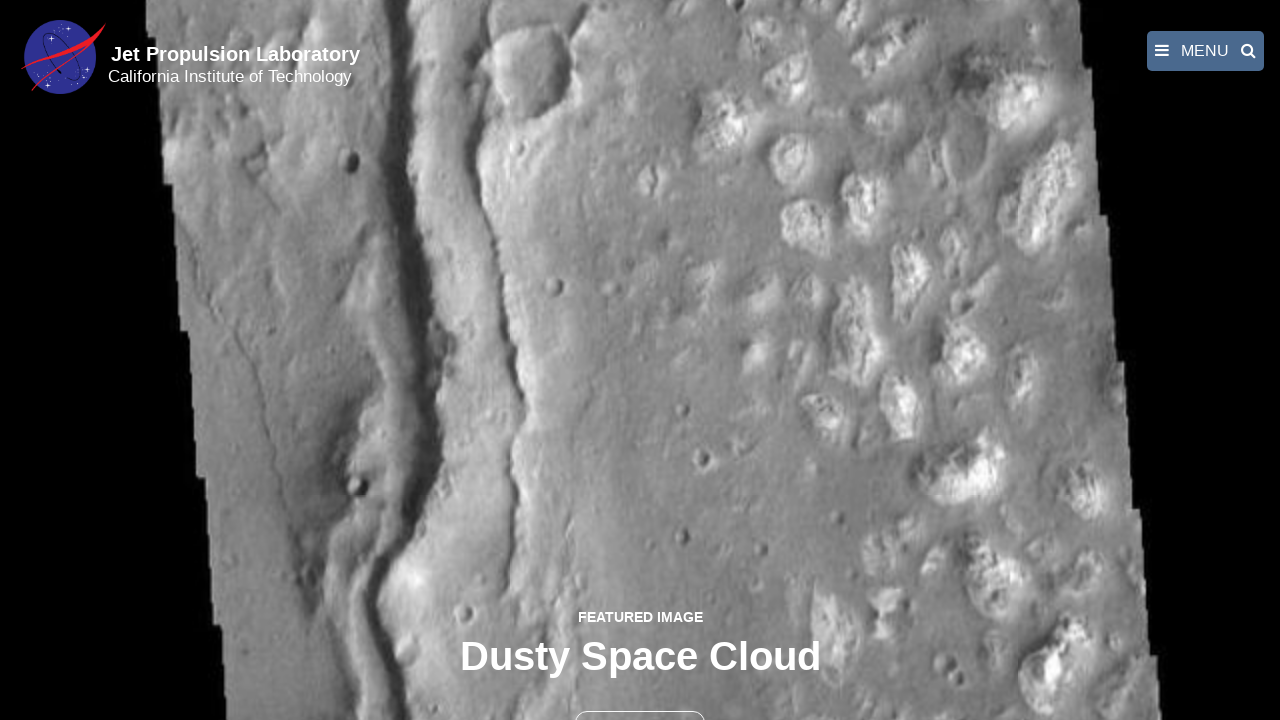

Clicked the FULL IMAGE button to view featured Mars image at (640, 699) on text=FULL IMAGE
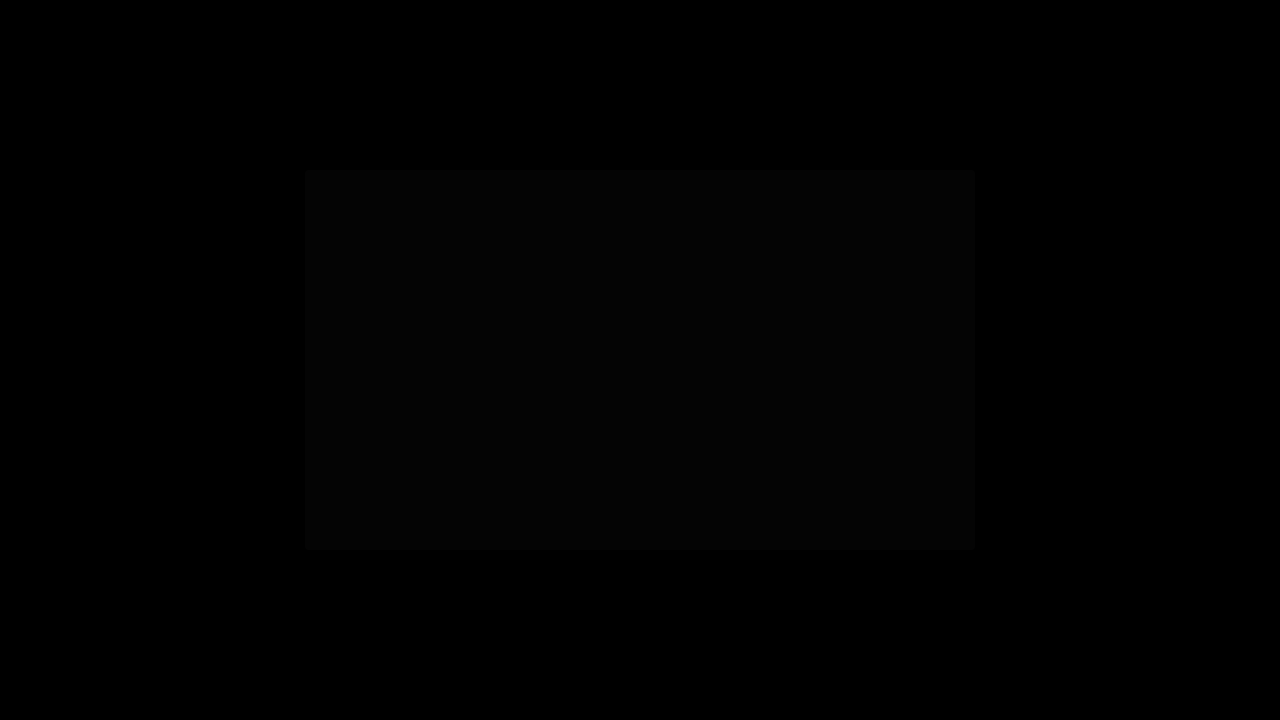

Full featured Mars image loaded and displayed
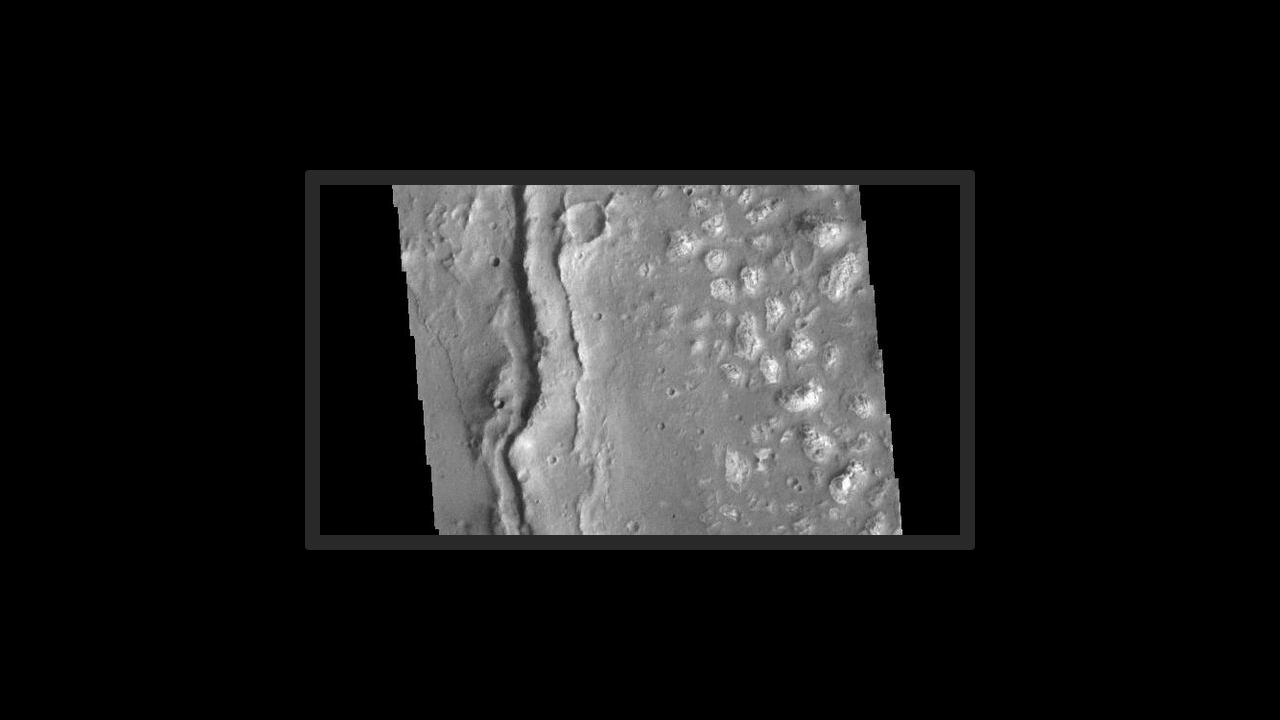

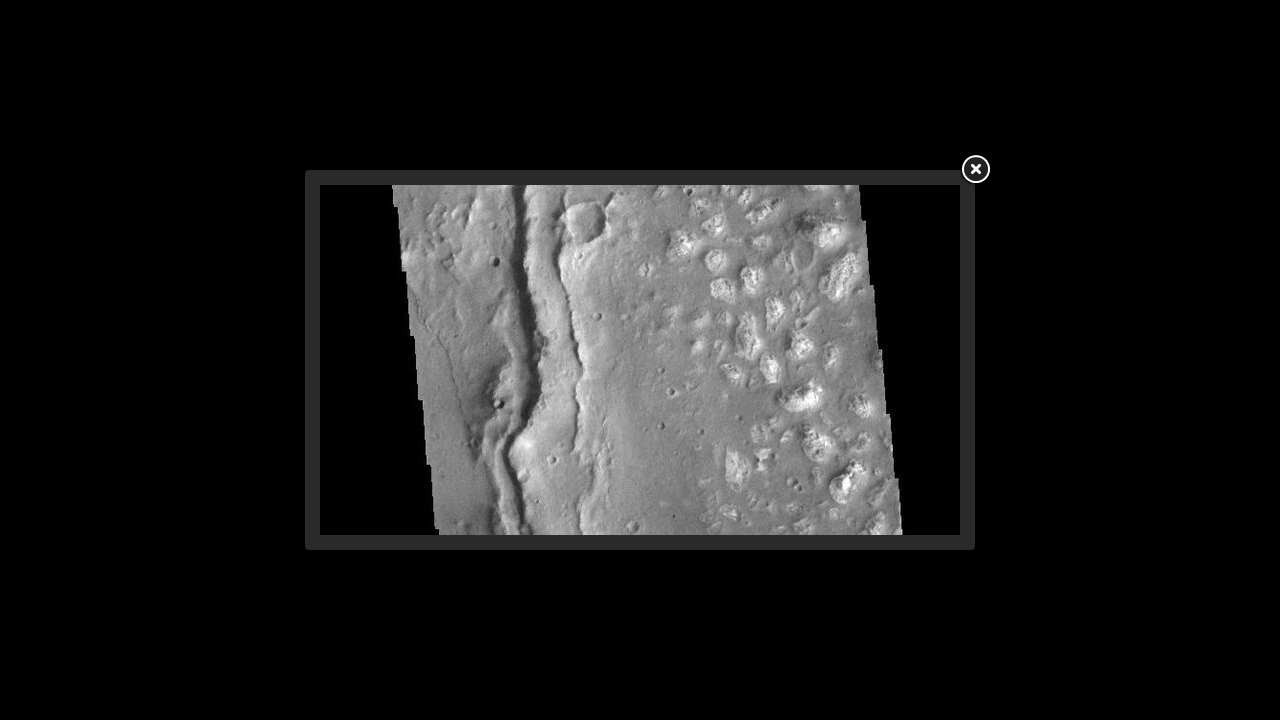